Tests clicking on the "Already on sale" promo block and verifying it opens the iPad product page

Starting URL: http://intershop5.skillbox.ru/

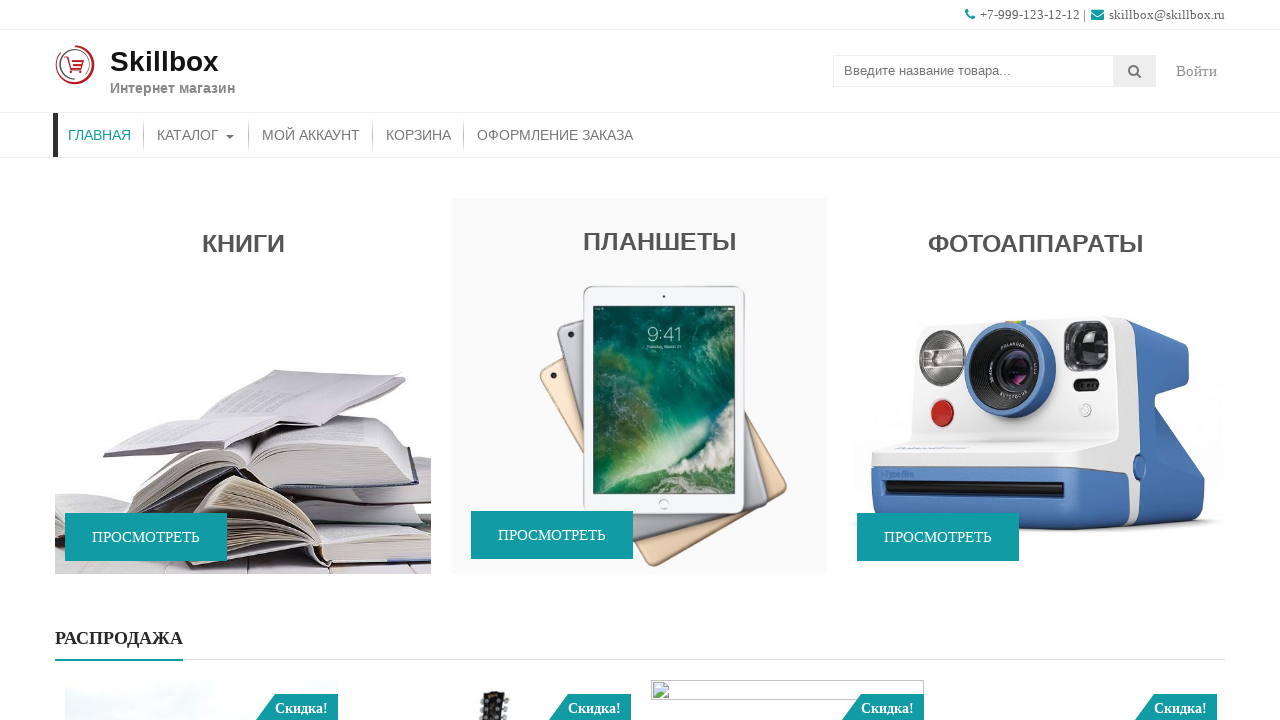

Clicked on the 'Already on sale' promo block at (640, 360) on .promo-widget-wrap-full
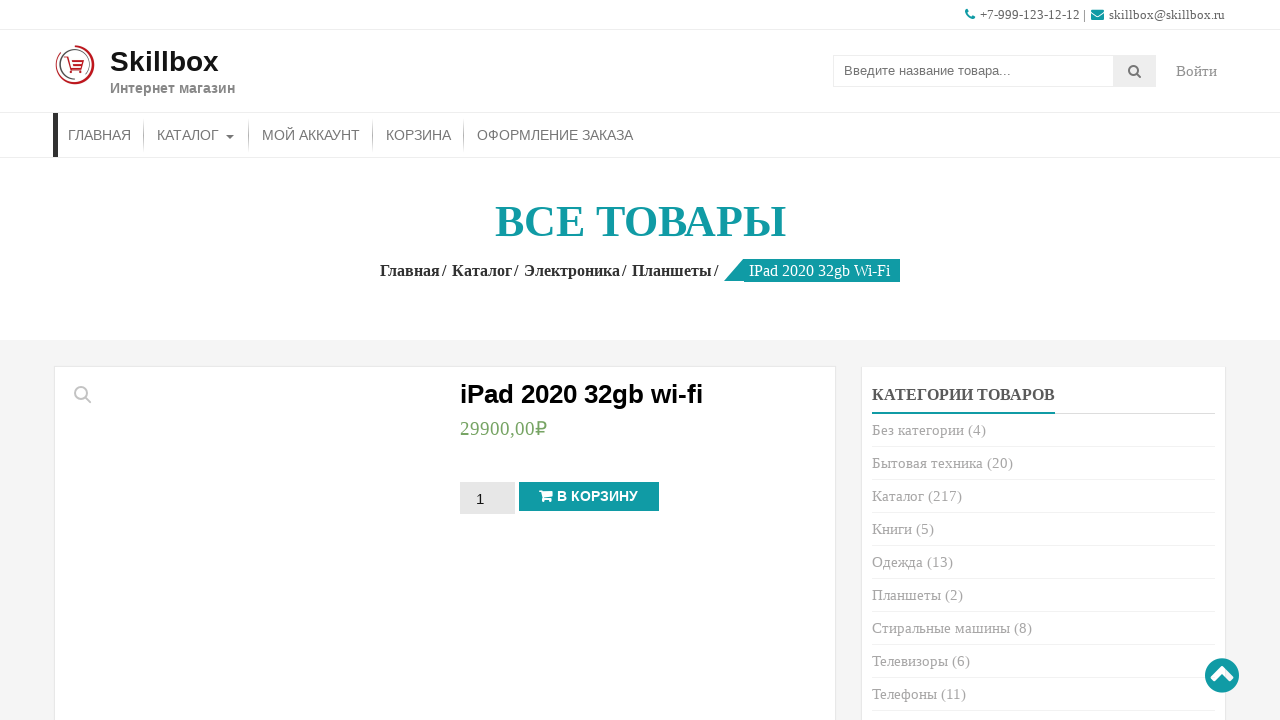

iPad product page loaded successfully
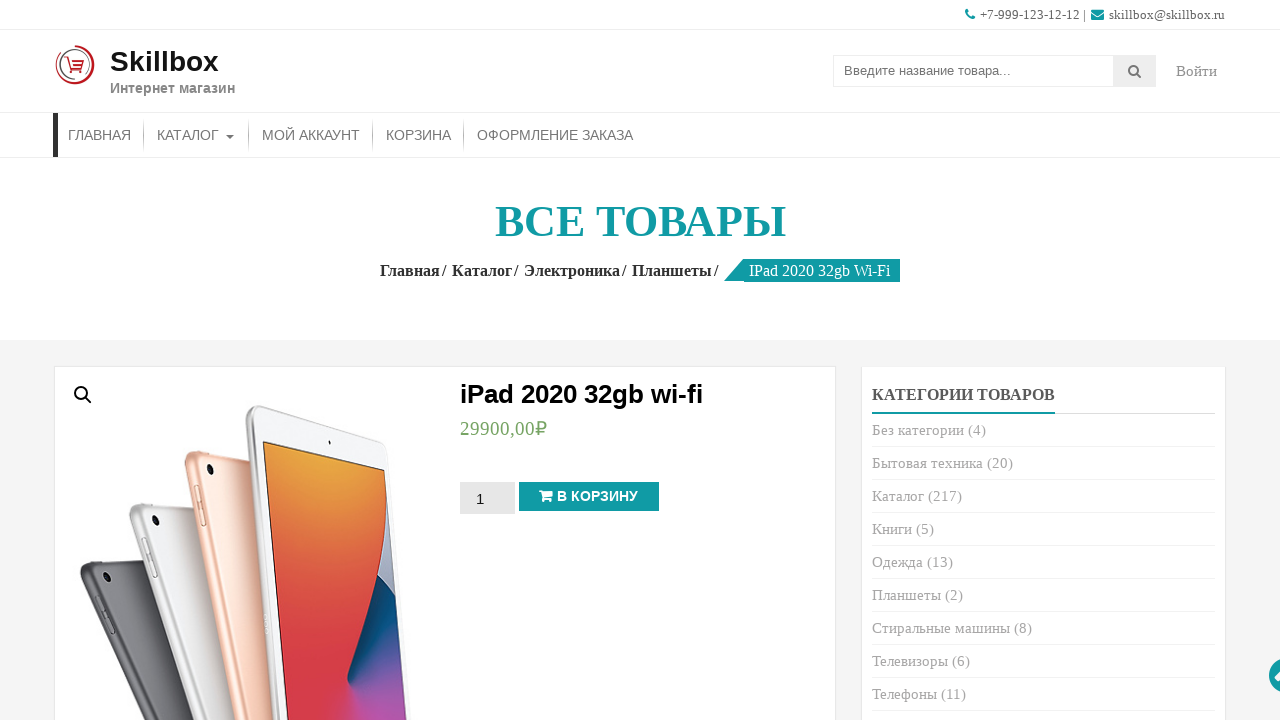

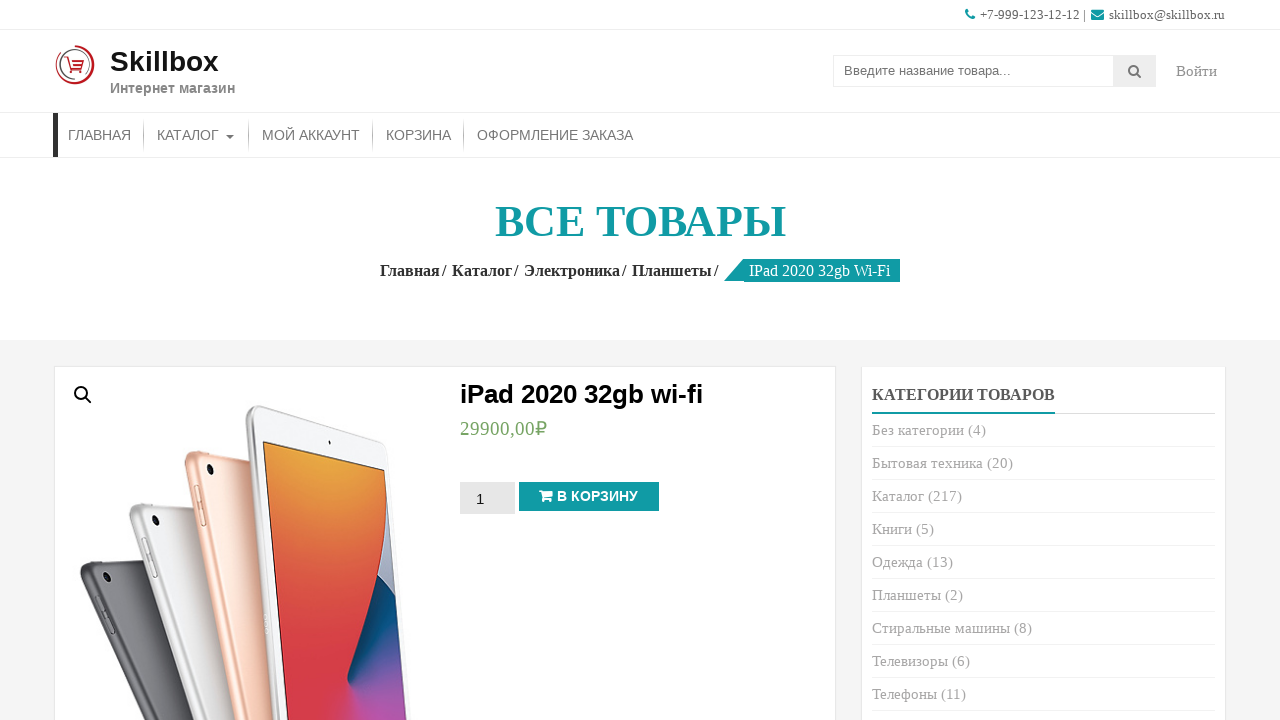